Simply navigates to the DemoBlaze homepage without any additional actions

Starting URL: https://www.demoblaze.com/

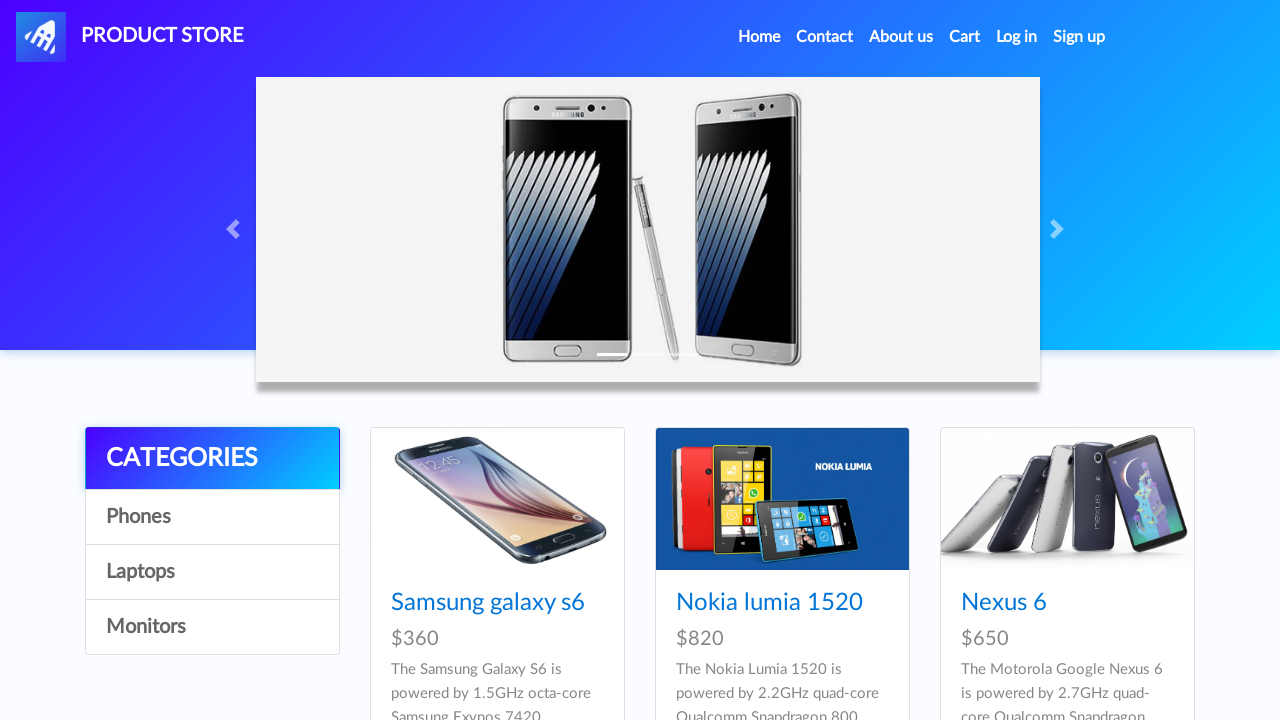

Navigated to DemoBlaze homepage
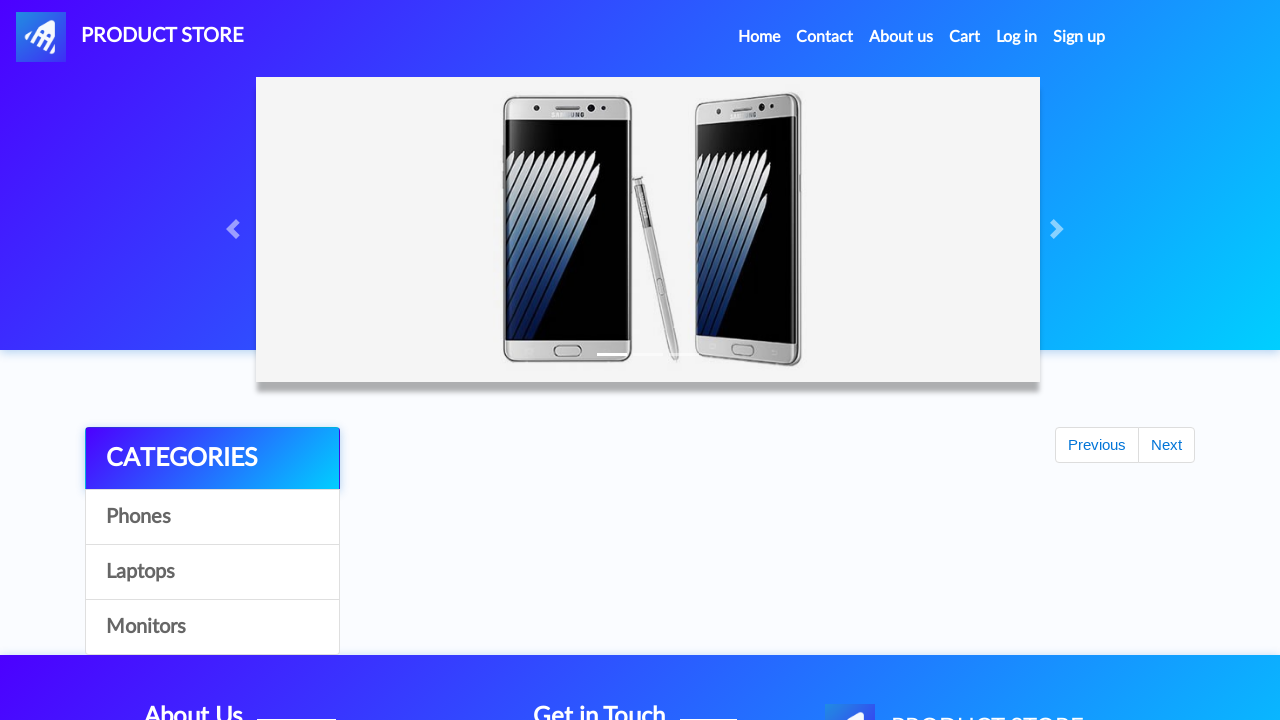

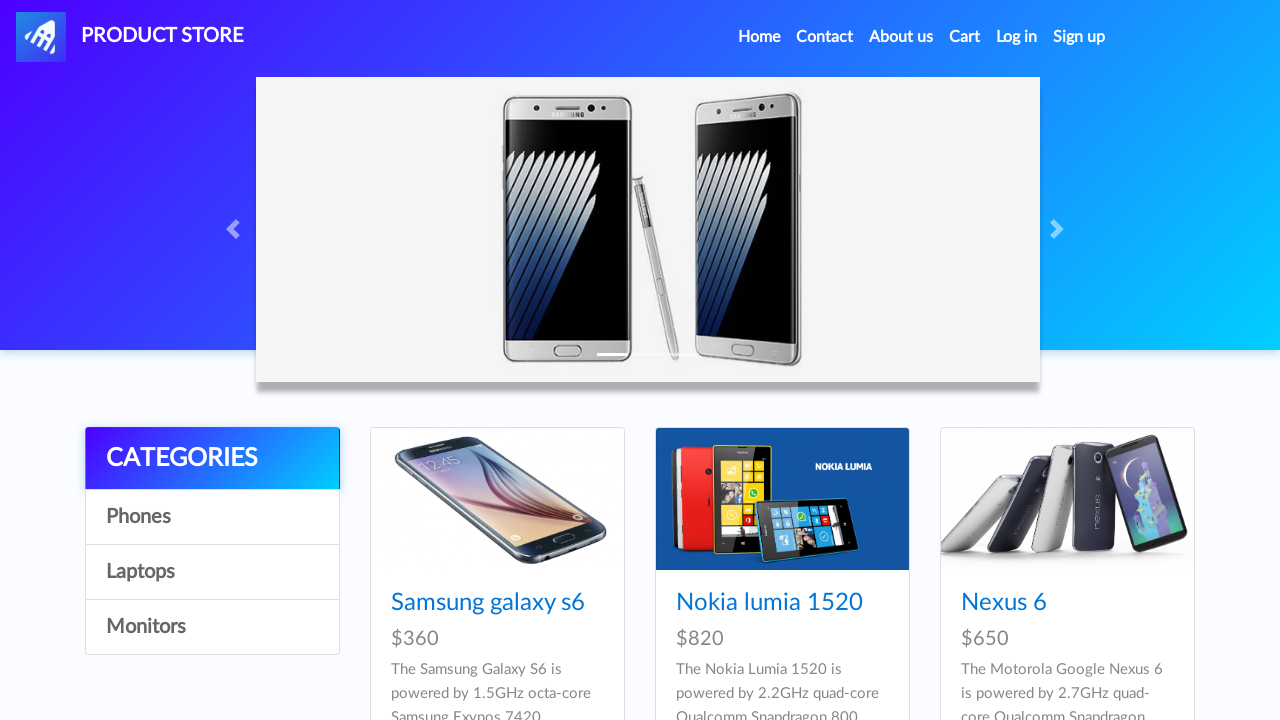